Tests the complete buying process on DemoBlaze e-commerce site: viewing products, selecting a Samsung Galaxy S6, adding to cart, navigating to cart, and completing checkout with billing information.

Starting URL: https://www.demoblaze.com/index.html

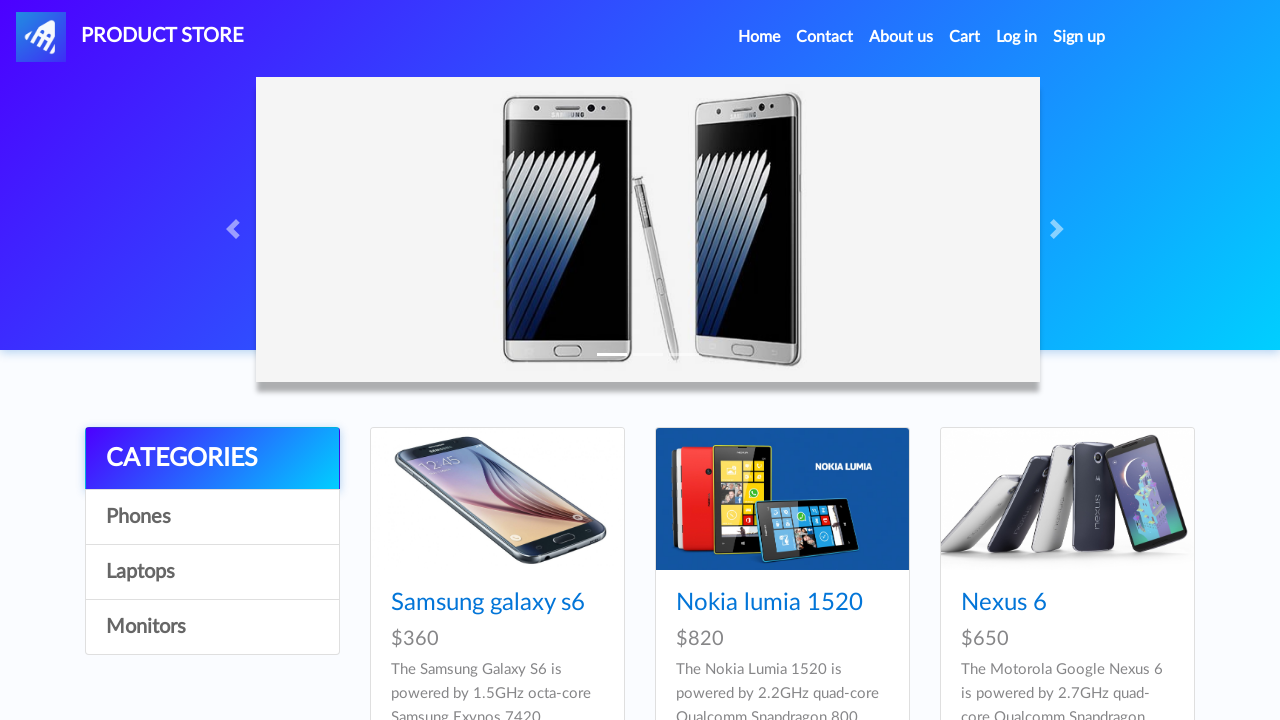

Products list loaded on DemoBlaze homepage
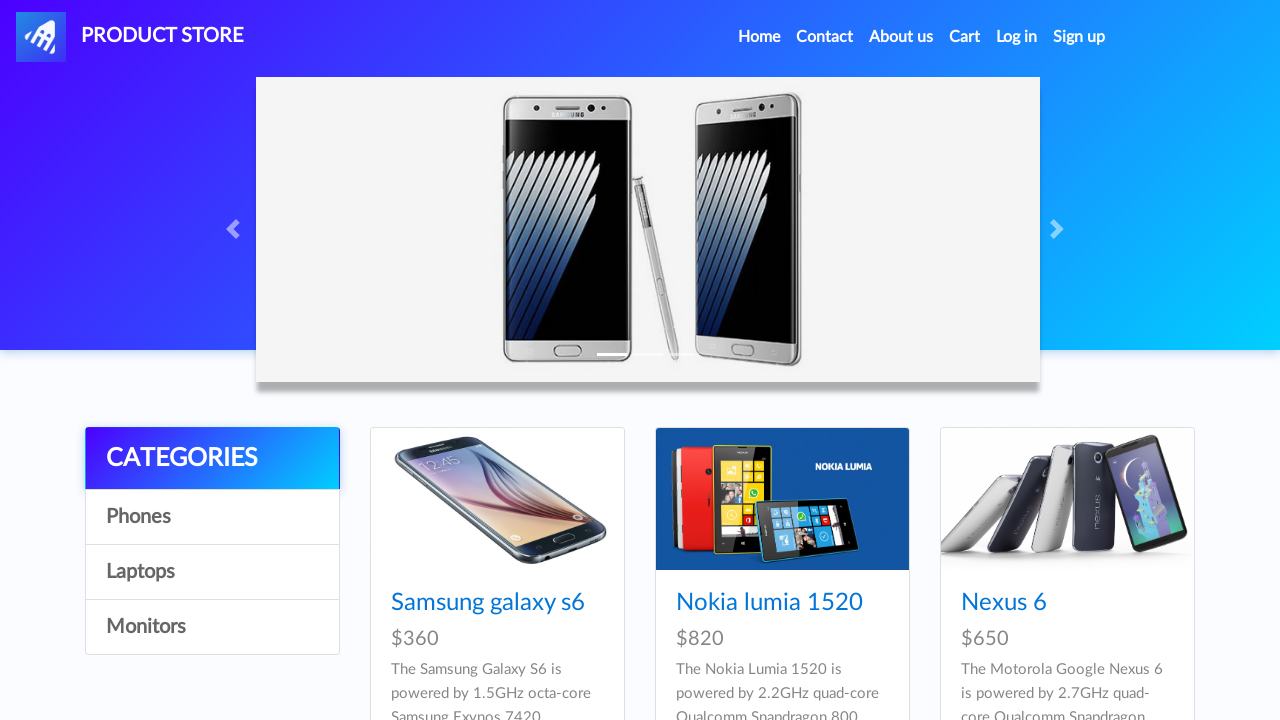

Clicked on Samsung Galaxy S6 product at (488, 603) on xpath=//a[normalize-space()='Samsung galaxy s6']
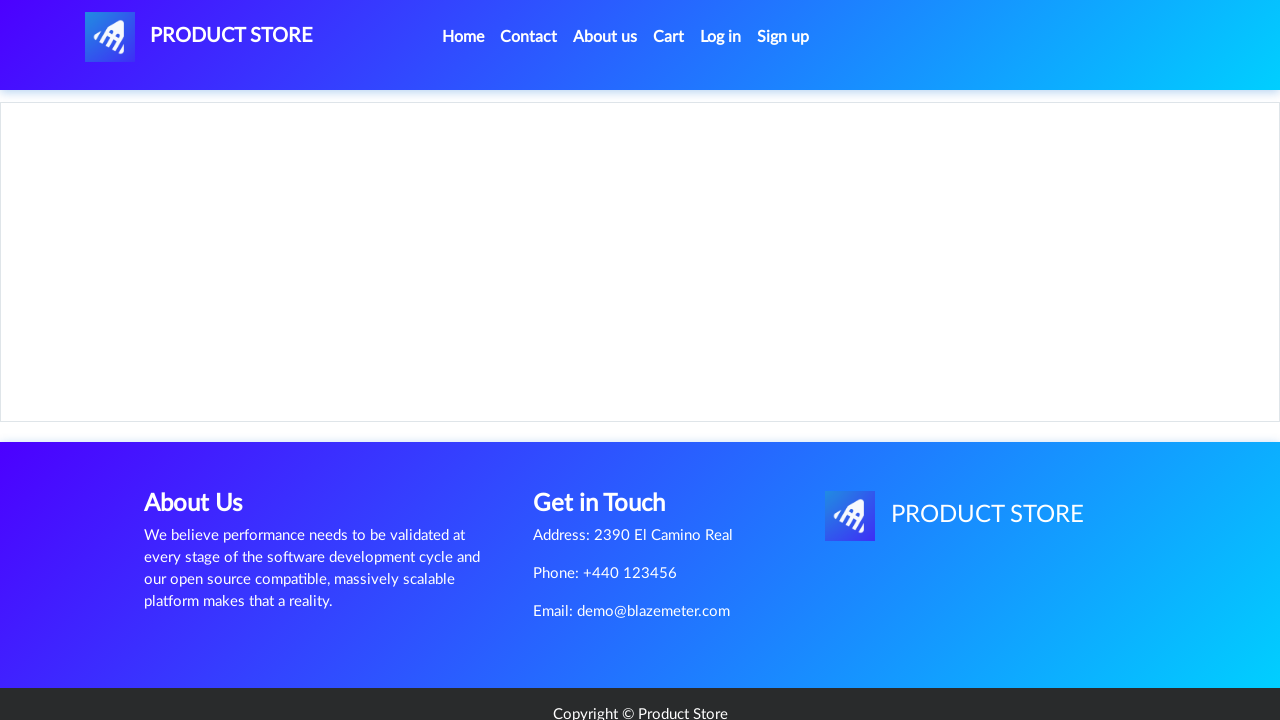

Product details page loaded for Samsung Galaxy S6
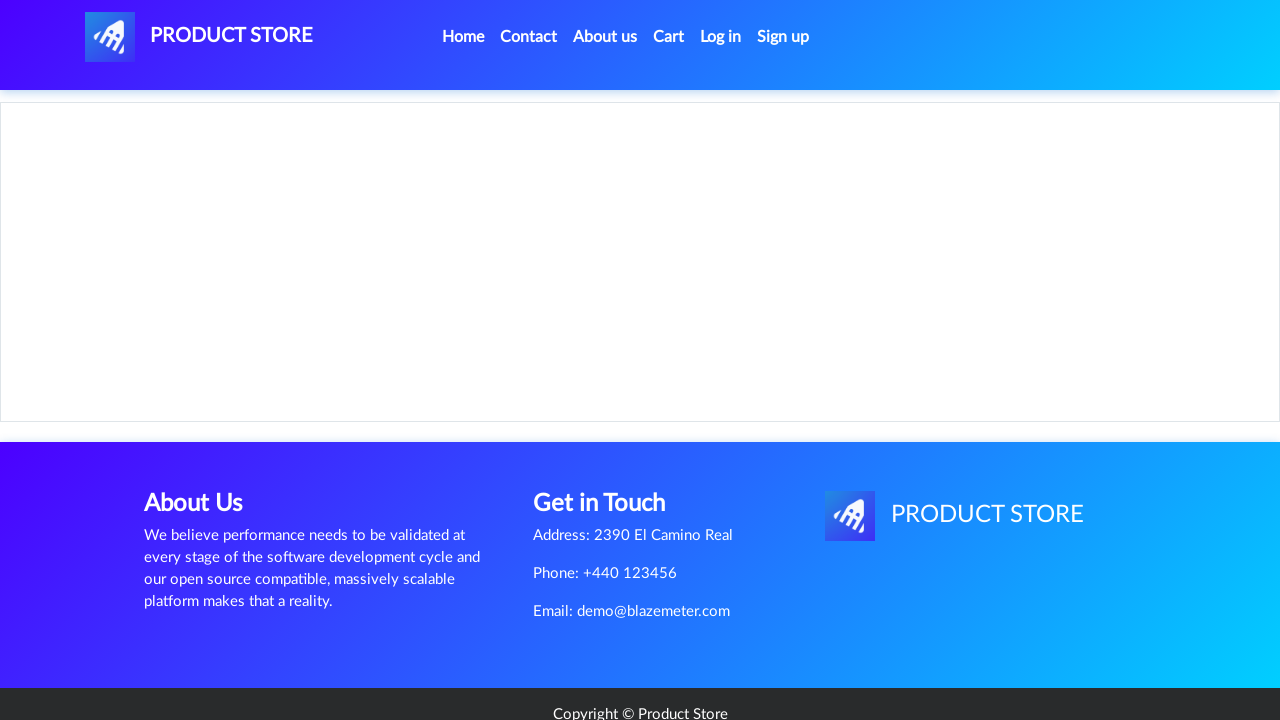

Clicked 'Add to cart' button at (610, 440) on xpath=//a[normalize-space()='Add to cart']
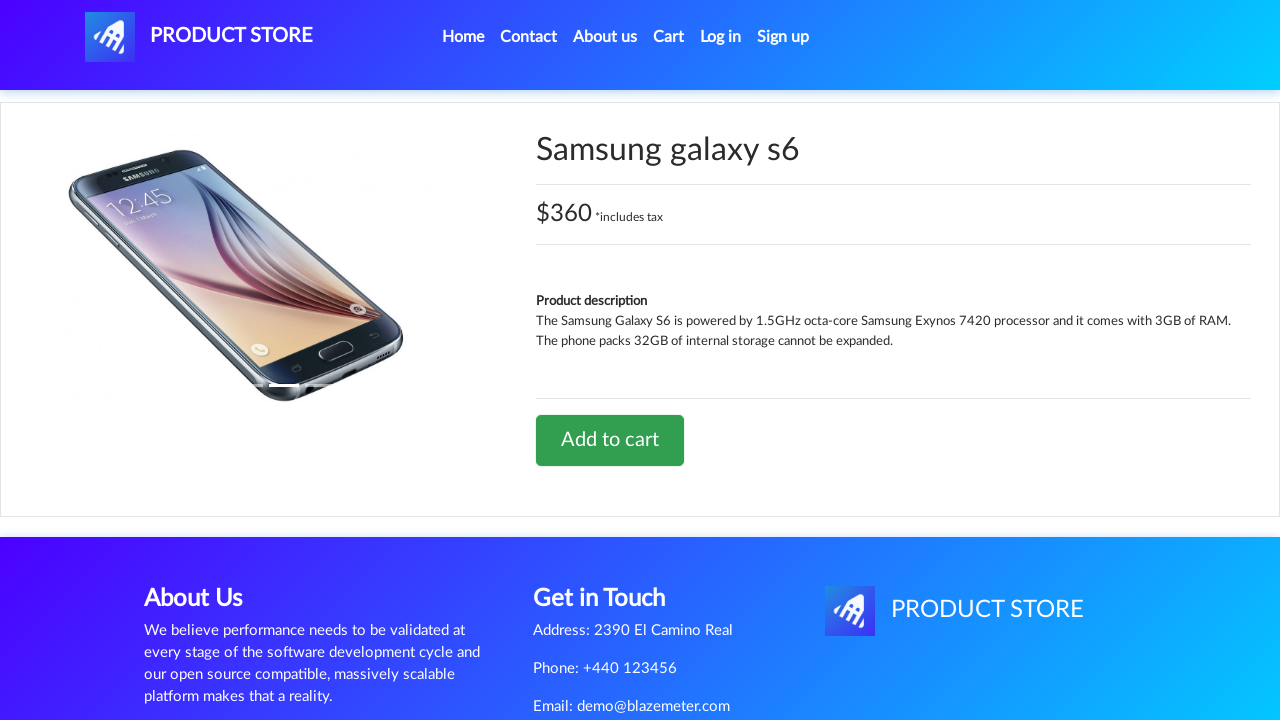

Accepted alert confirmation that product was added to cart
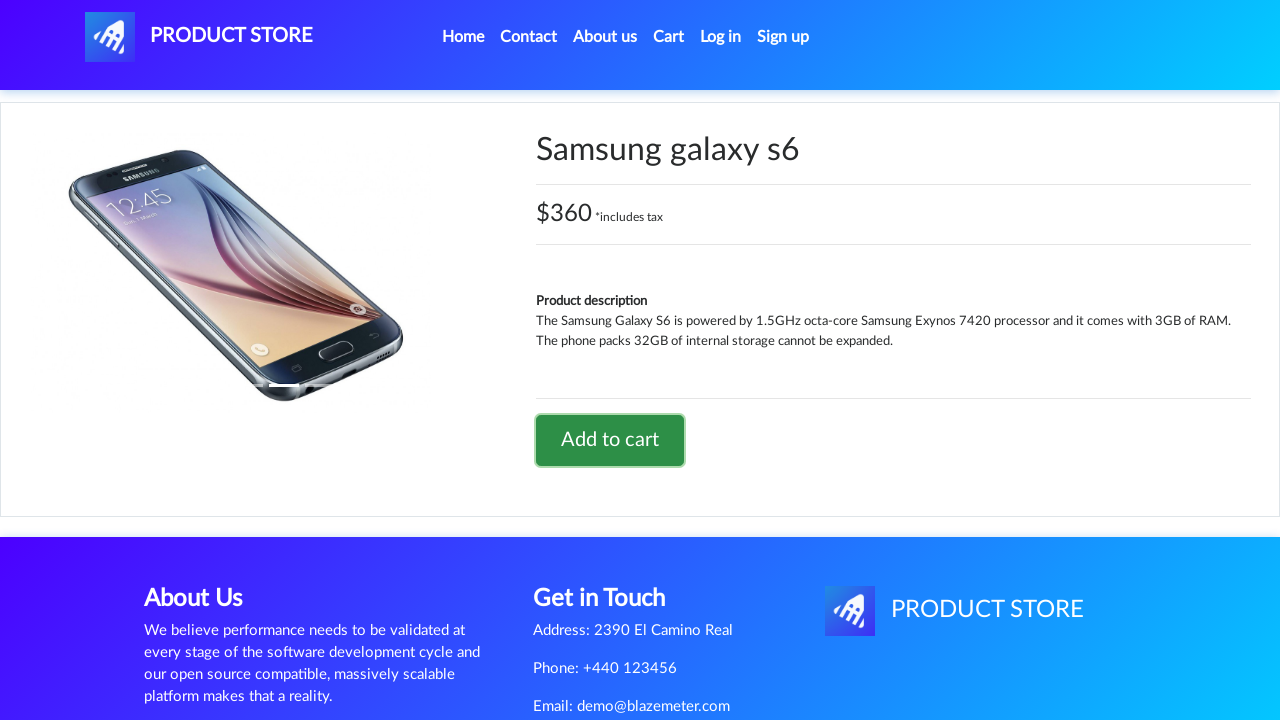

Clicked on Cart link to navigate to shopping cart at (669, 37) on xpath=//a[@id='cartur']
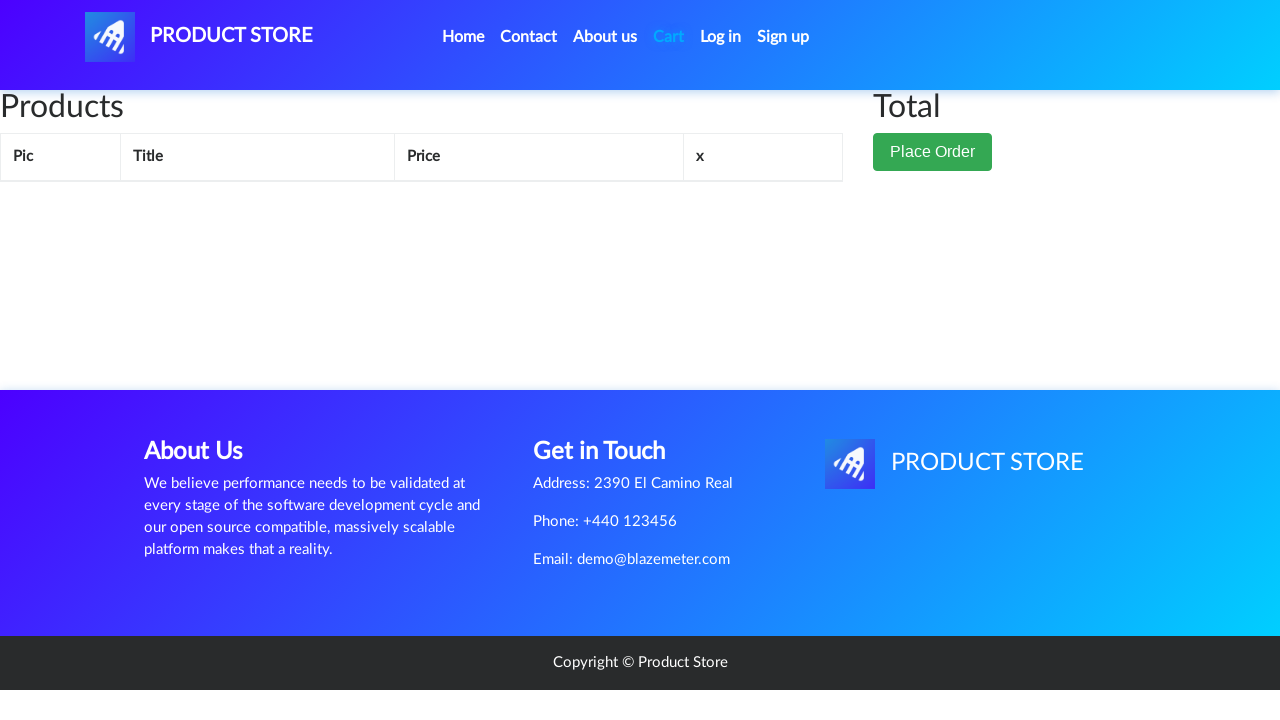

Cart page loaded with Samsung Galaxy S6 visible
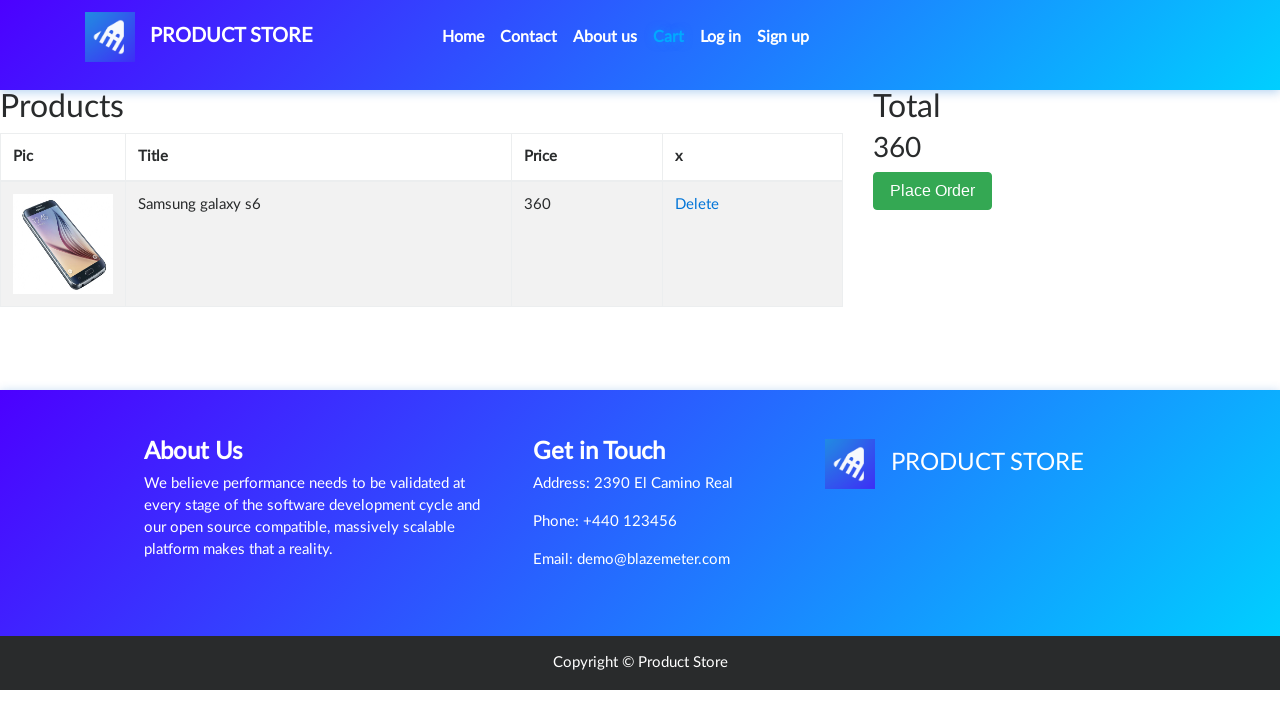

Clicked 'Place Order' button to initiate checkout at (933, 191) on xpath=//button[normalize-space()='Place Order']
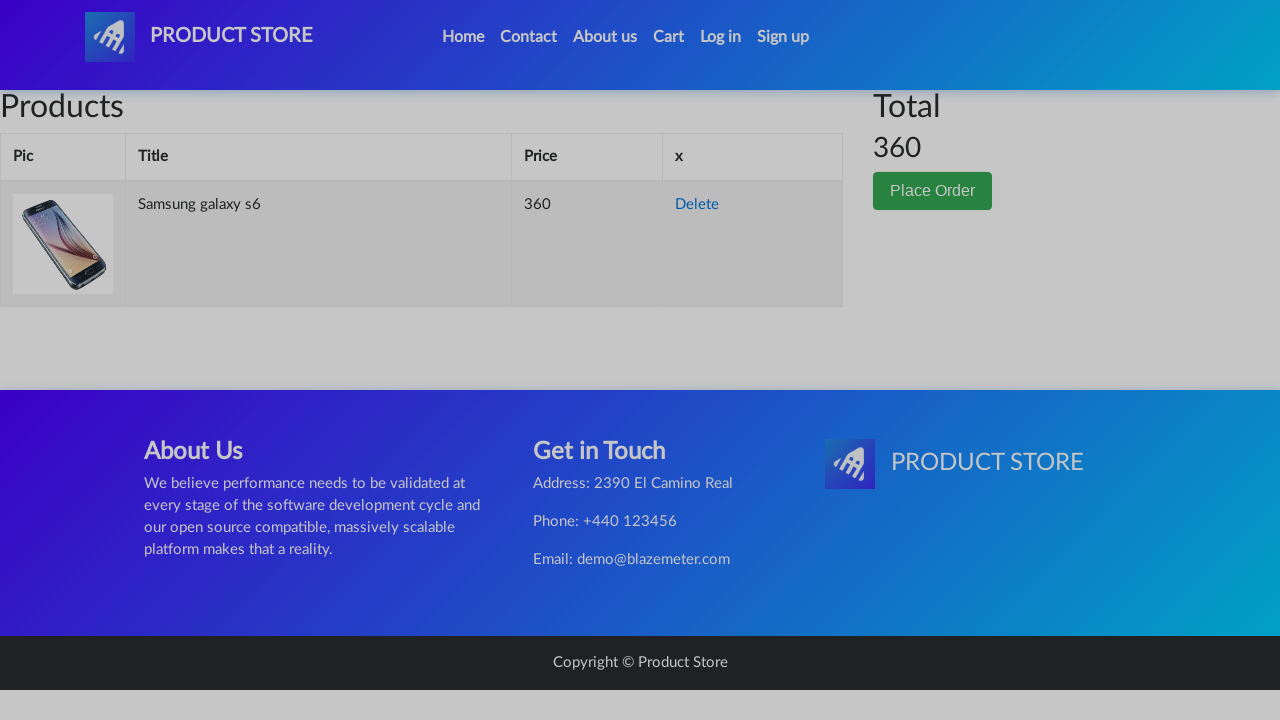

Order form modal appeared
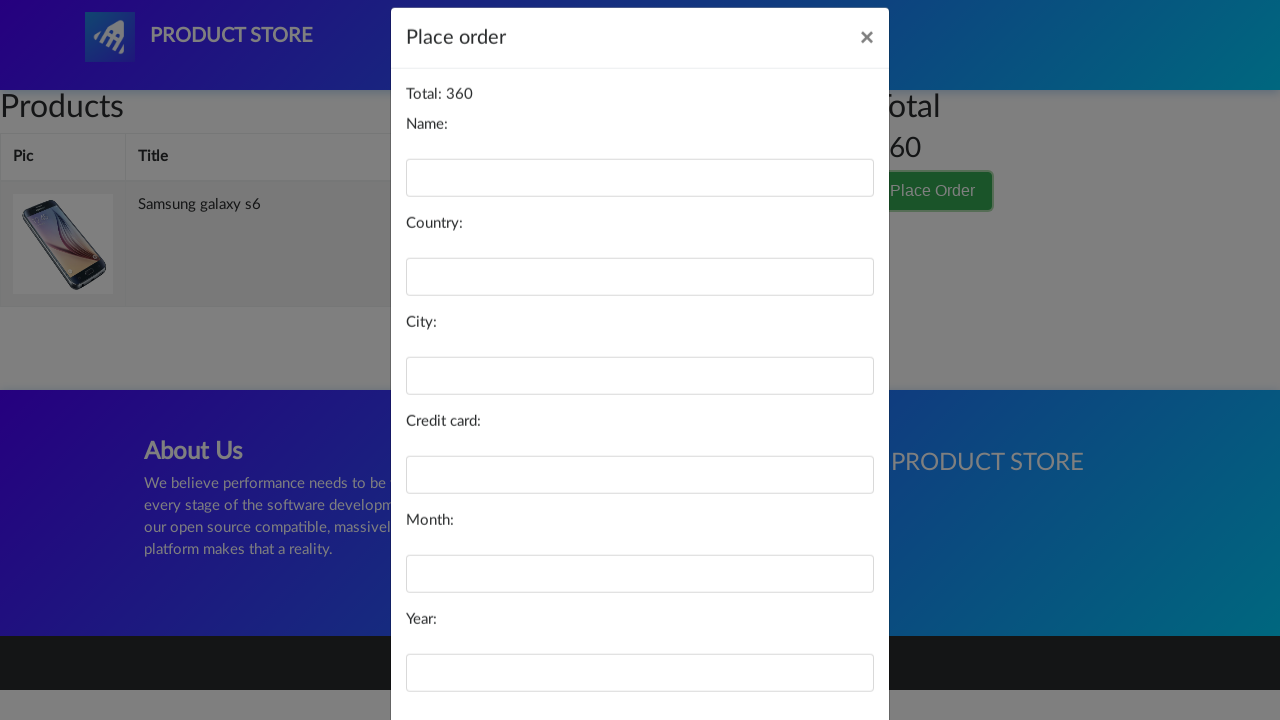

Filled name field with 'Marcus Thompson' on //input[@id='name']
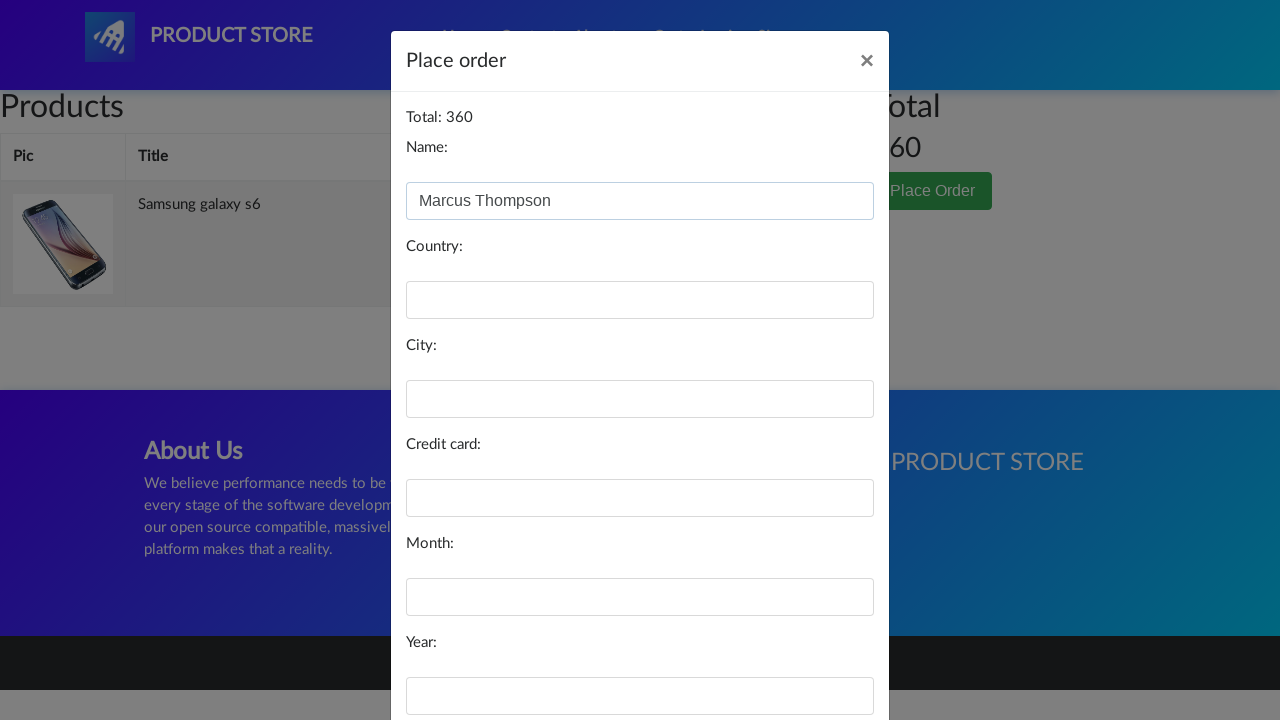

Filled country field with 'United States' on //input[@id='country']
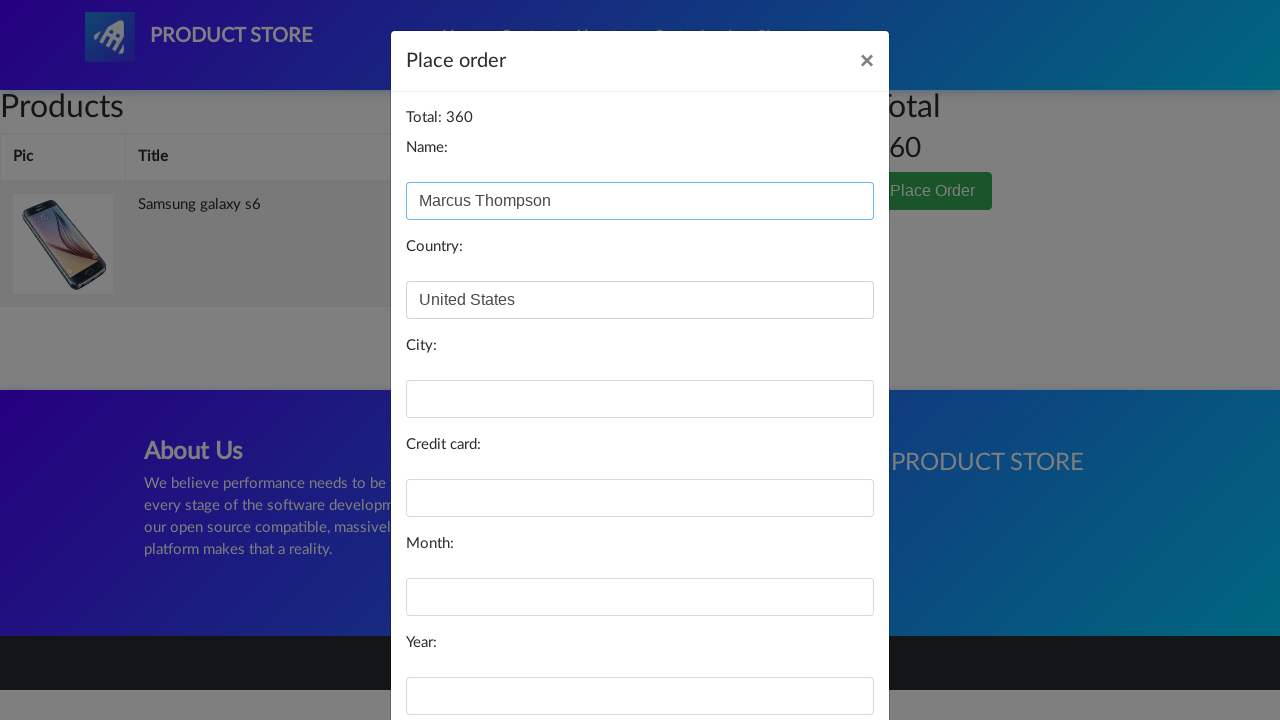

Filled city field with 'Seattle' on //input[@id='city']
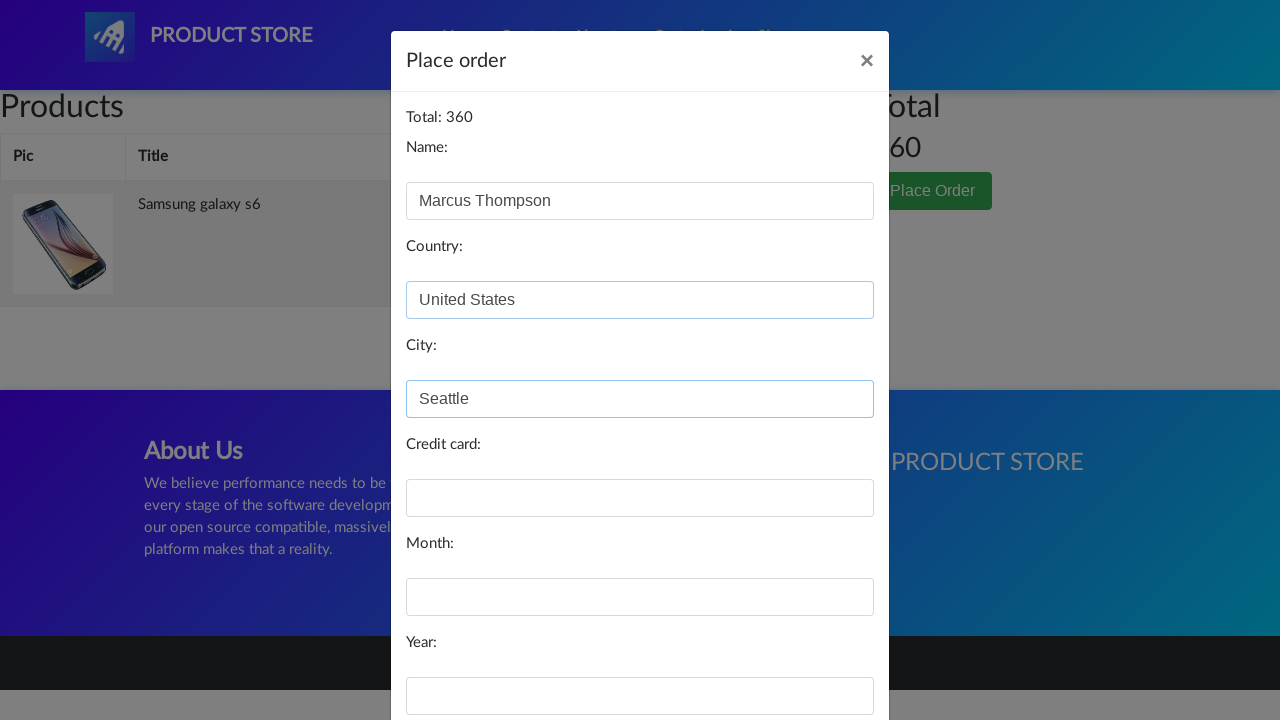

Filled credit card field with test card number on //input[@id='card']
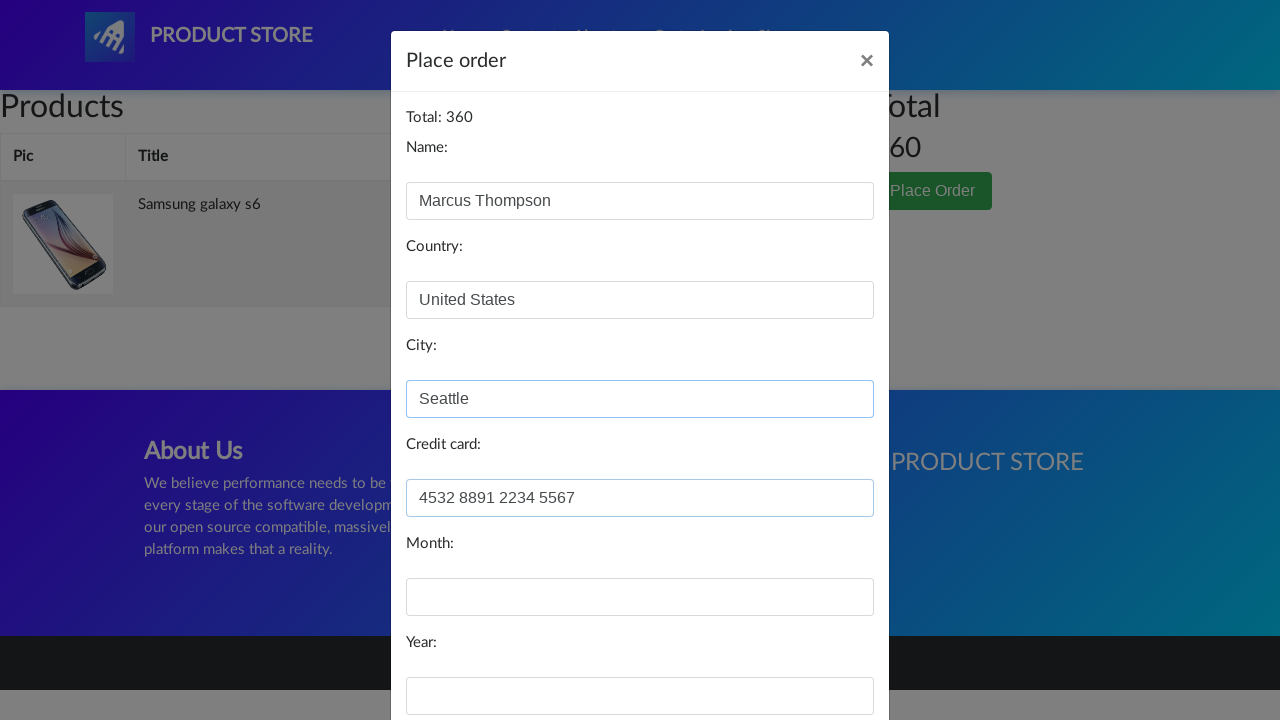

Filled month field with 'March' on //input[@id='month']
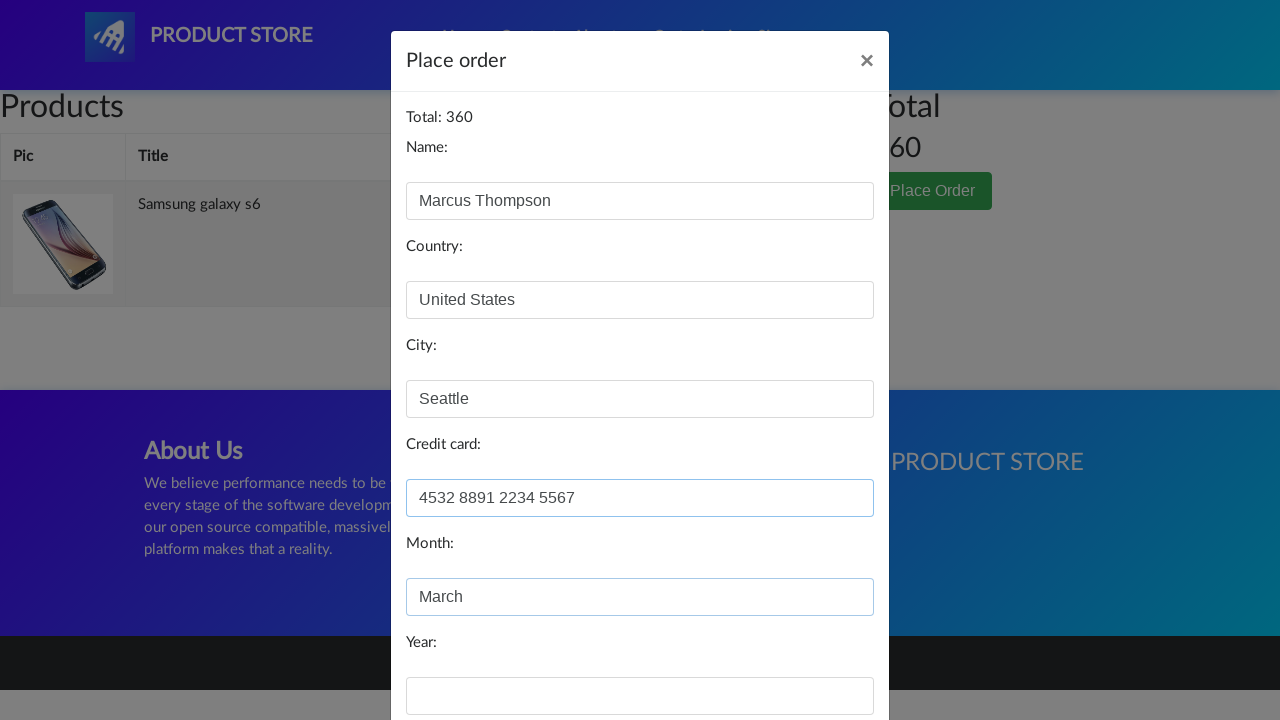

Filled year field with '2025' on //input[@id='year']
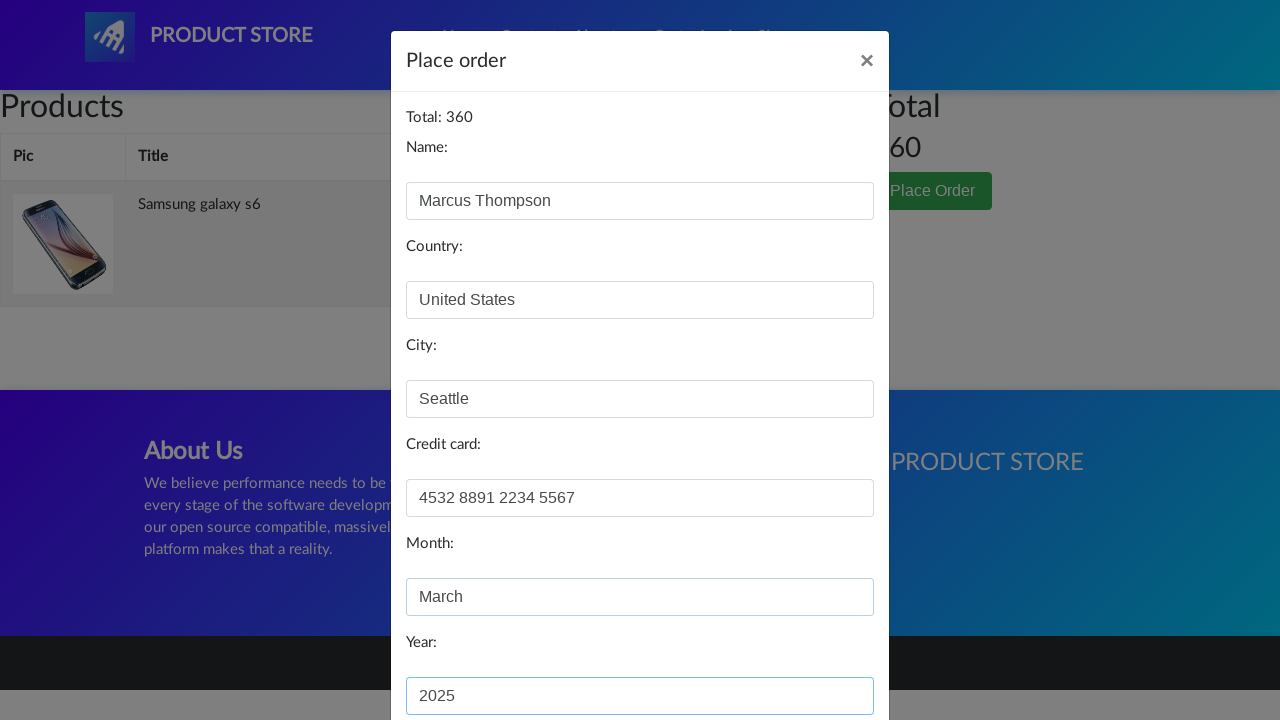

Clicked 'Purchase' button to submit order at (823, 655) on xpath=//button[normalize-space()='Purchase']
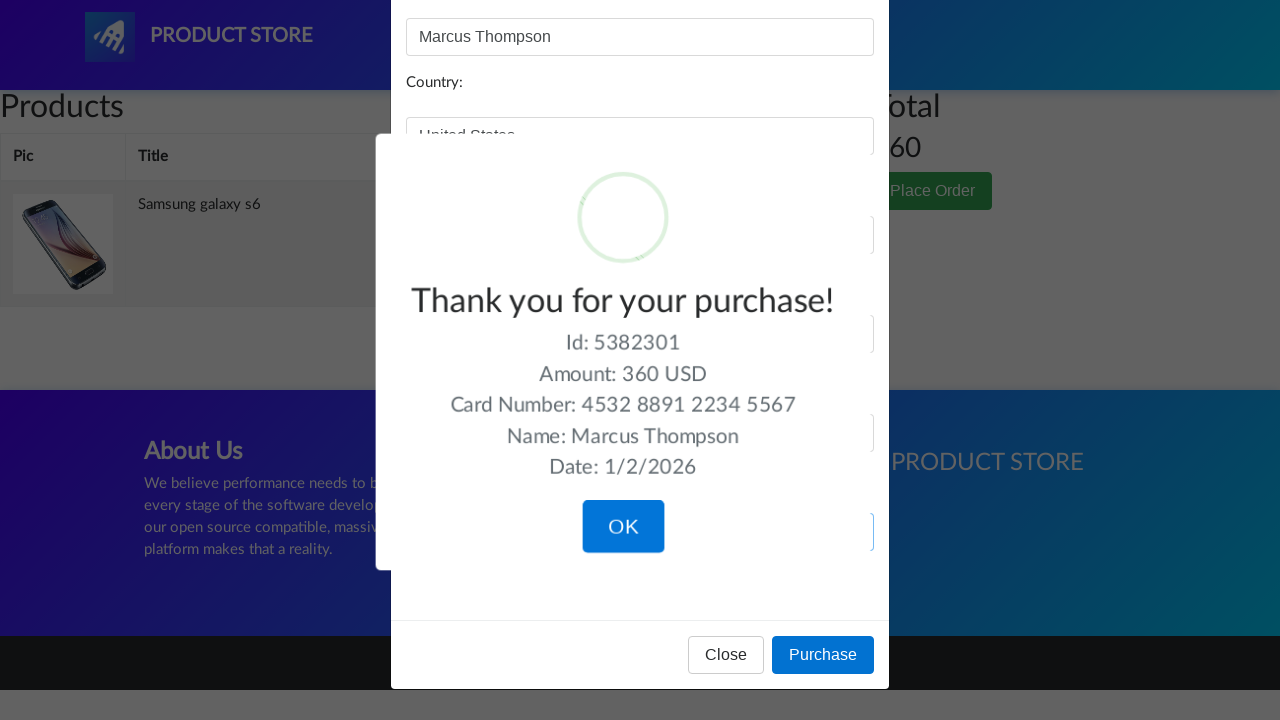

Order confirmation popup appeared
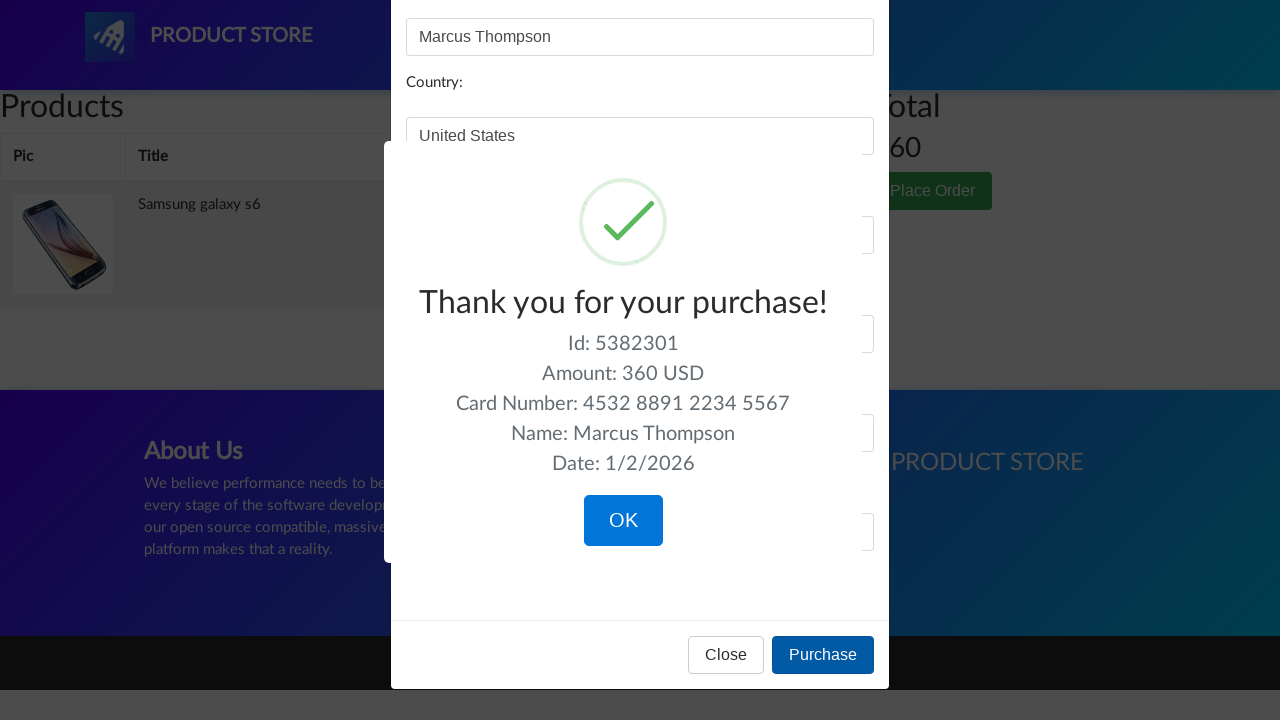

Clicked OK button to acknowledge order completion at (623, 521) on xpath=//button[normalize-space()='OK']
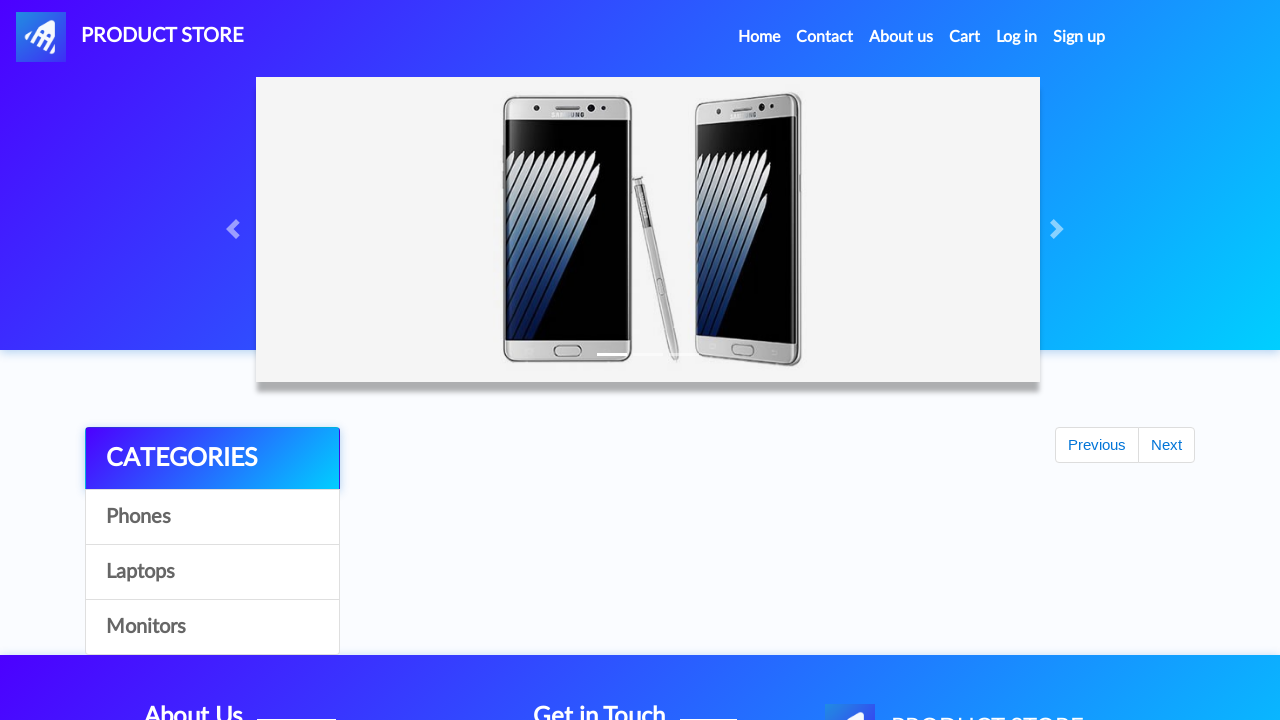

Successfully navigated back to DemoBlaze homepage after purchase
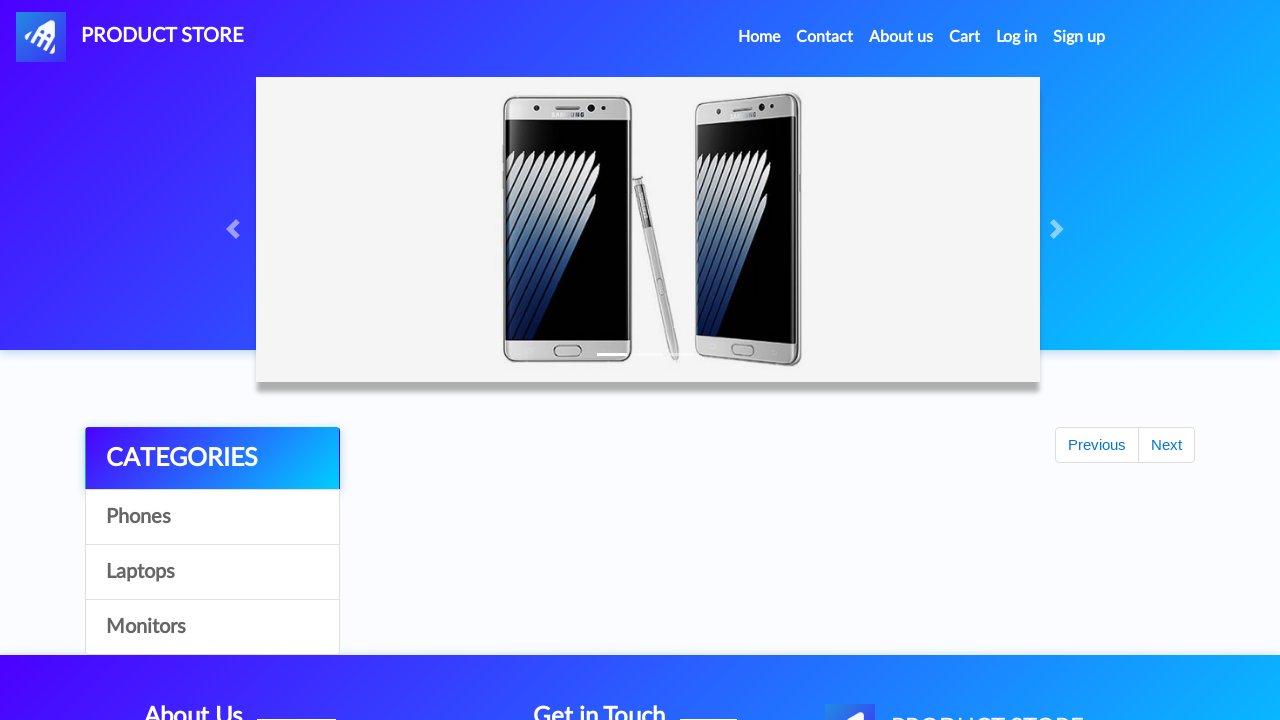

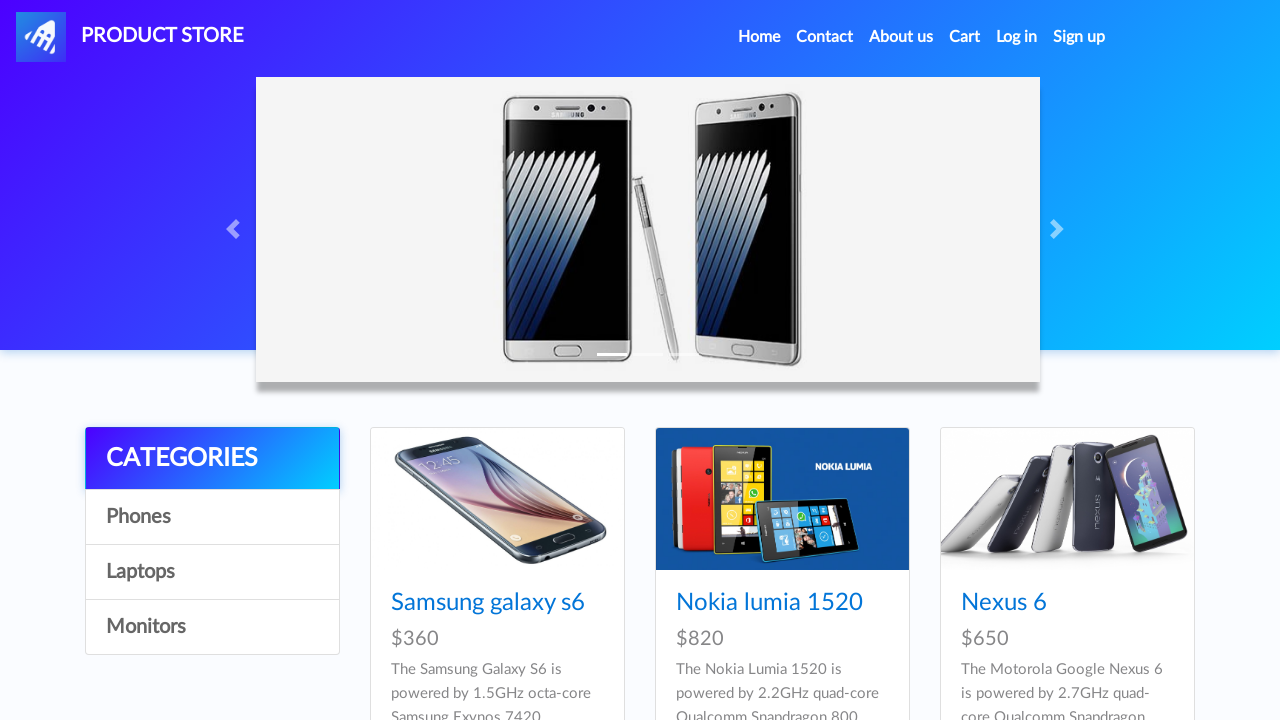